Tests JavaScript alert handling by clicking an alert button, retrieving the alert text, and accepting the alert dialog.

Starting URL: https://testautomationpractice.blogspot.com/

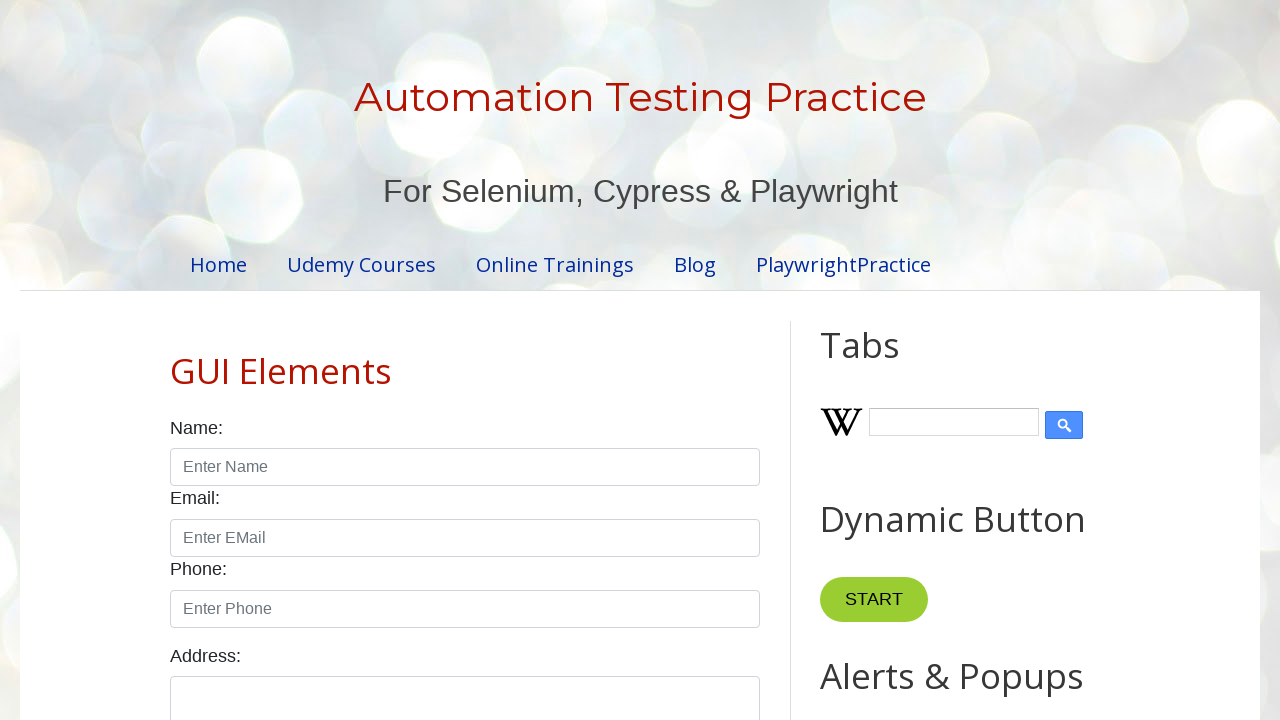

Clicked alert button to trigger JavaScript alert at (888, 361) on button#alertBtn
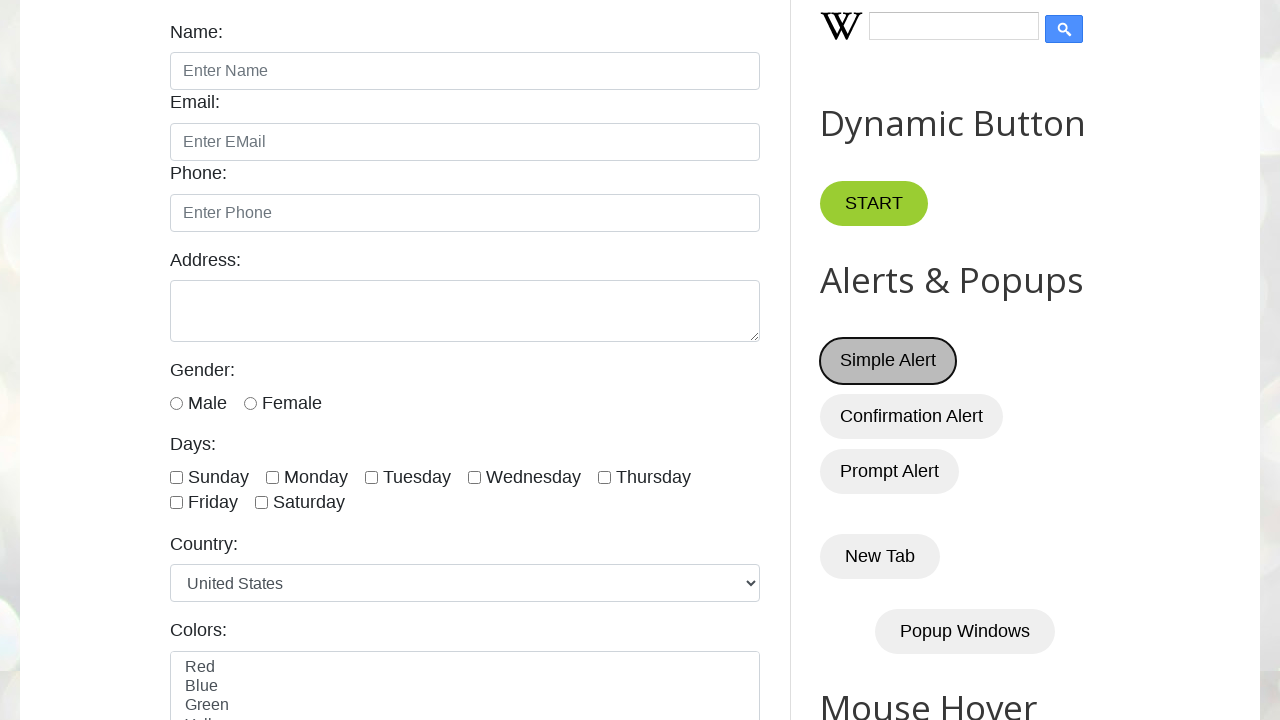

Set up dialog handler to accept alert
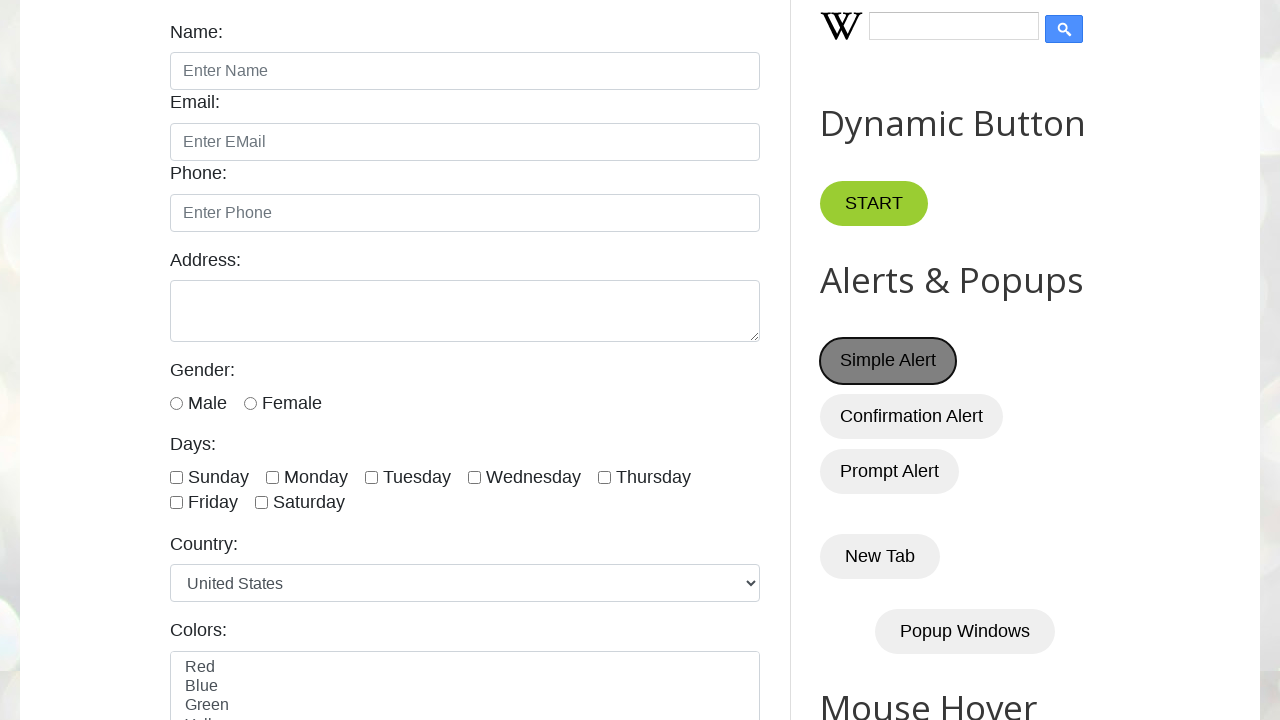

Executed synchronization point
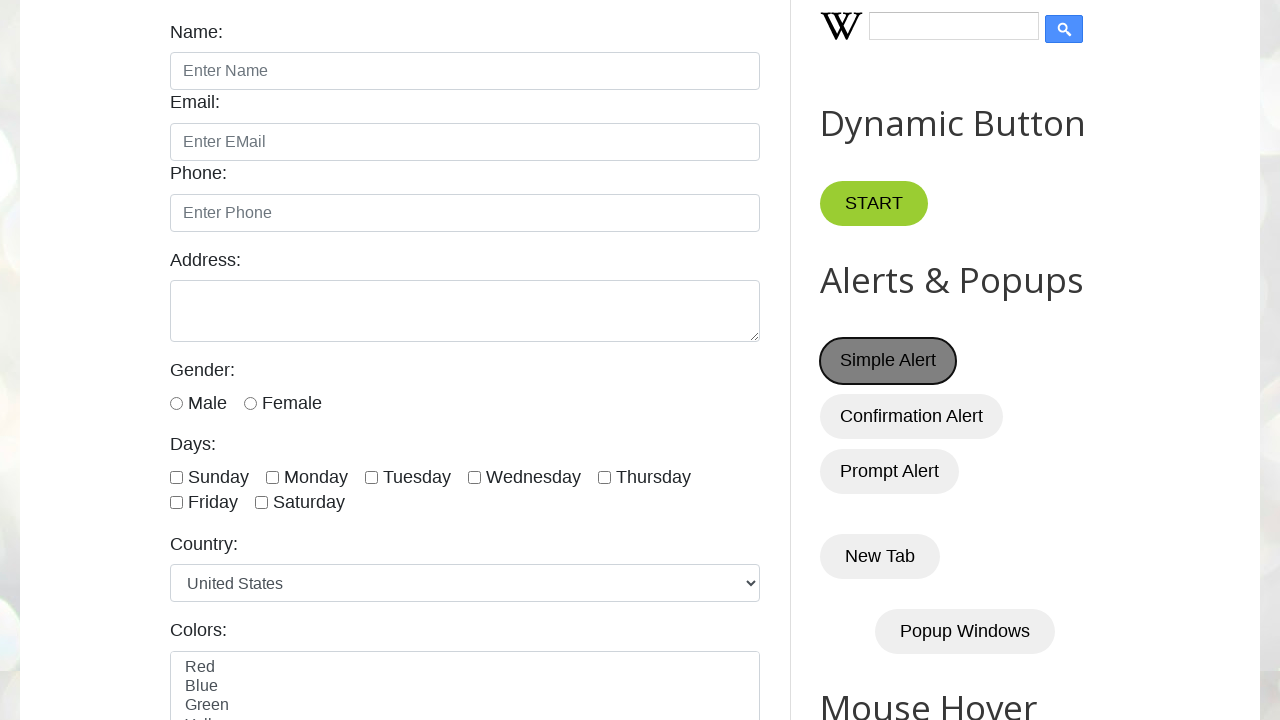

Set up dialog handler with message logging
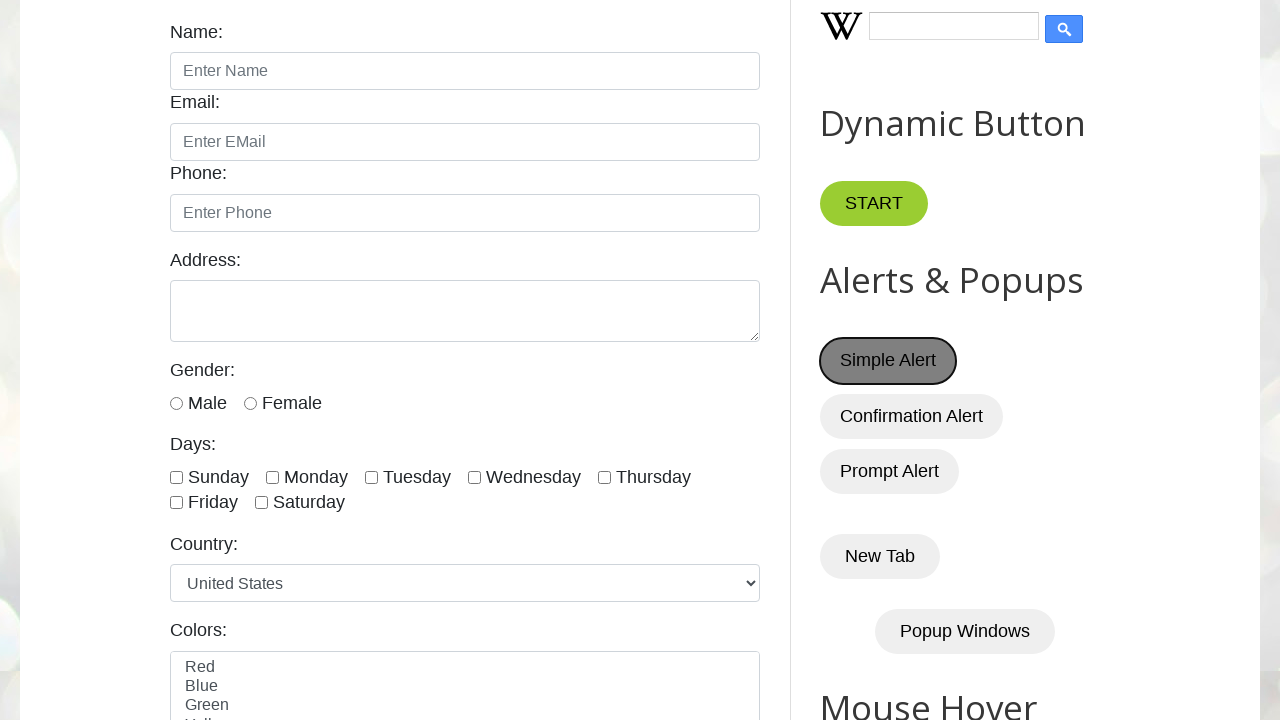

Clicked alert button and accepted the alert dialog at (888, 361) on button#alertBtn
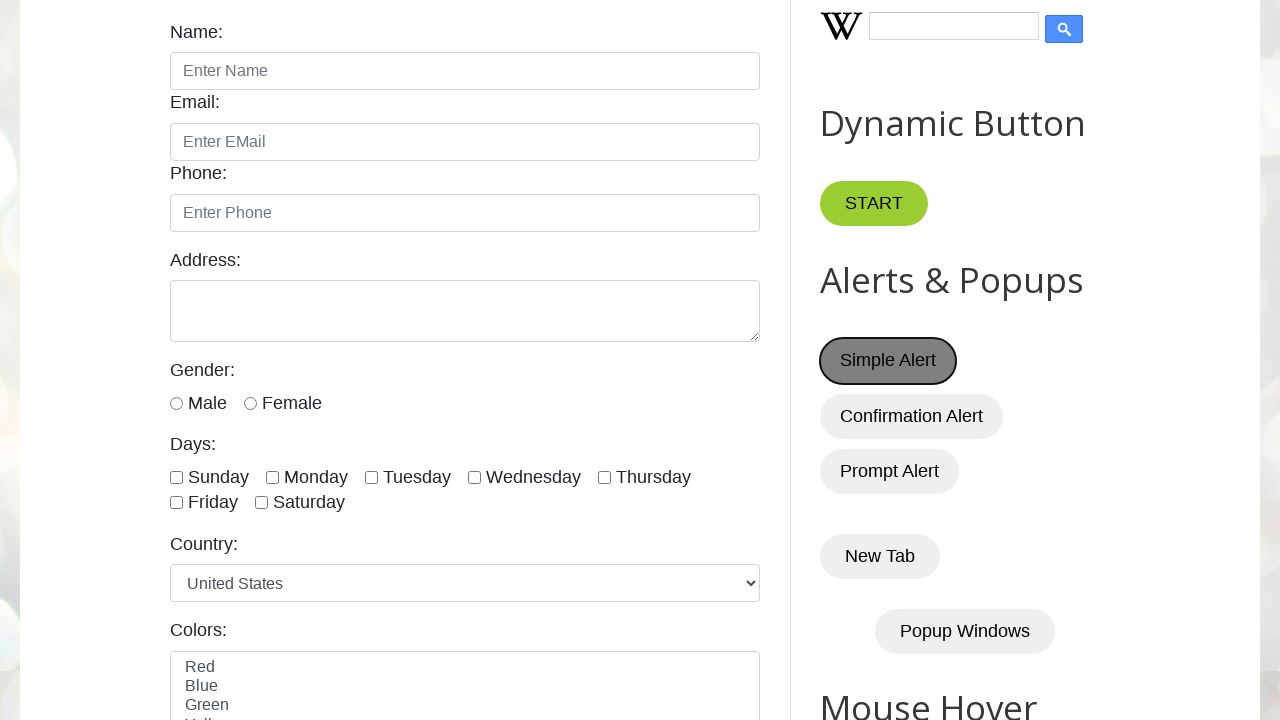

Waited 500ms for alert to be fully processed
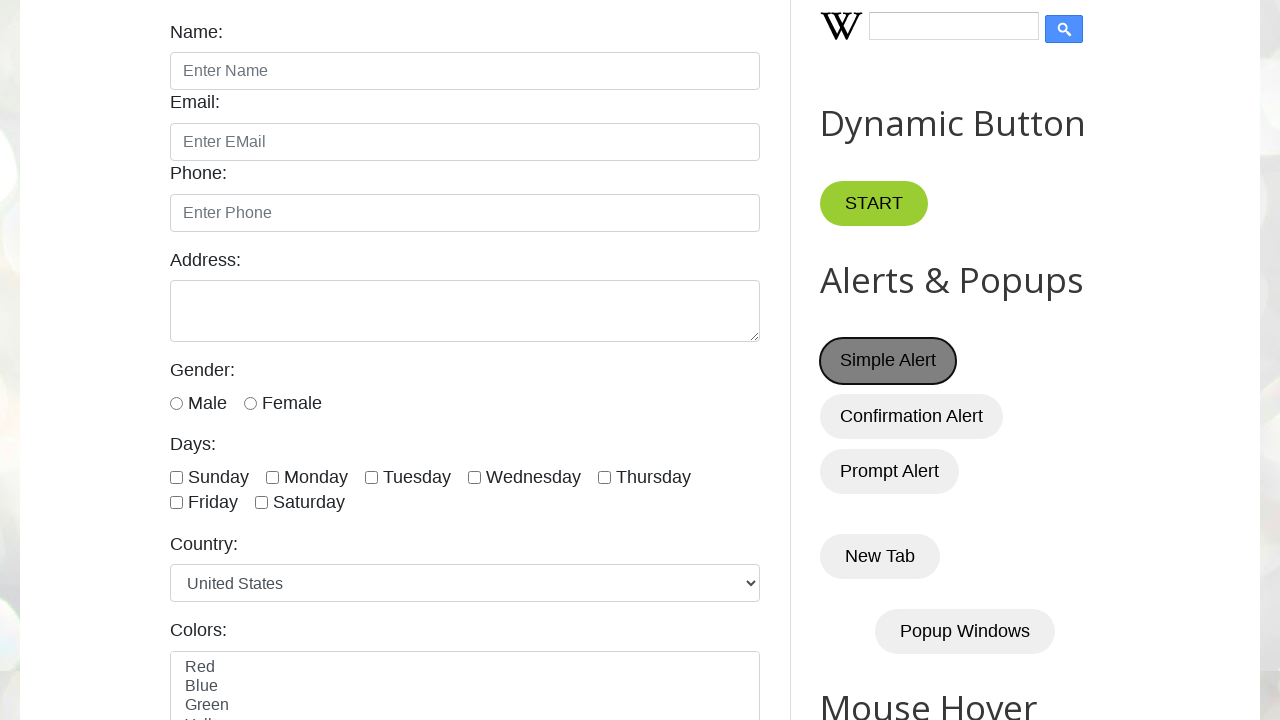

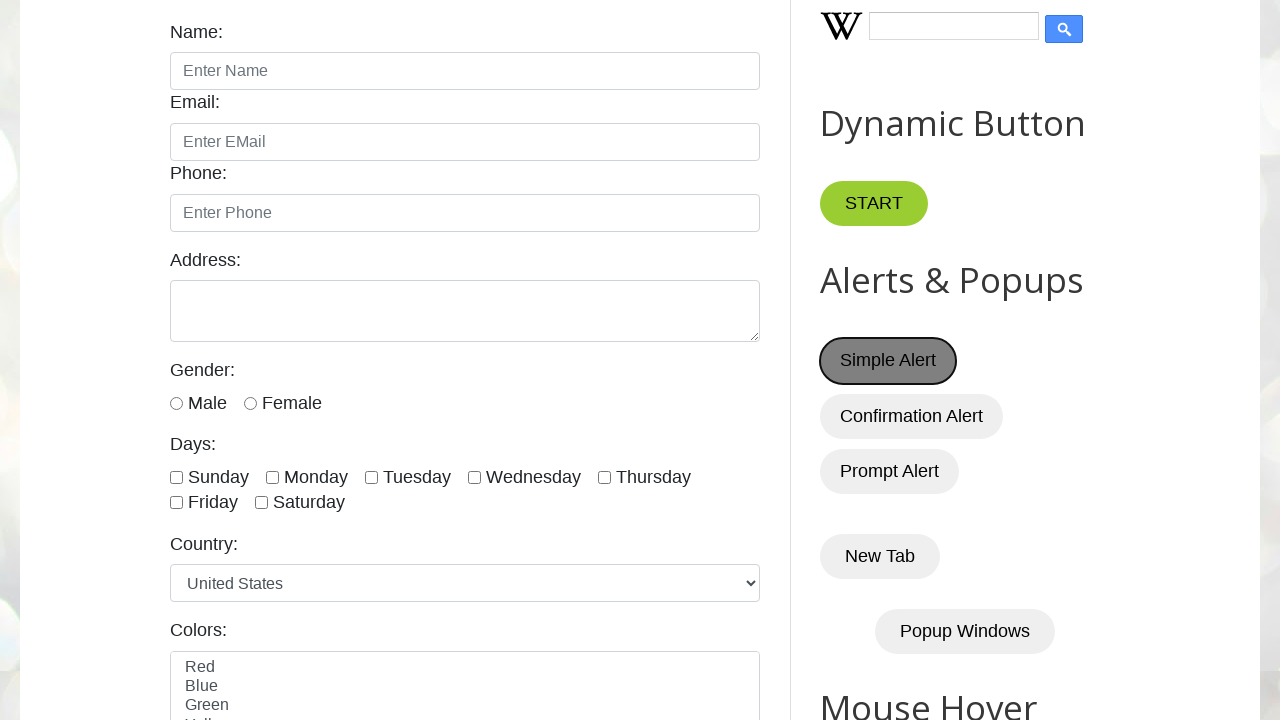